Tests a greeting form by entering a name "Пётр" (Pyotr) and verifying that the page displays the correct greeting message "Привет, Пётр!" (Hello, Pyotr!)

Starting URL: https://lm.skillbox.cc/qa_tester/module01/

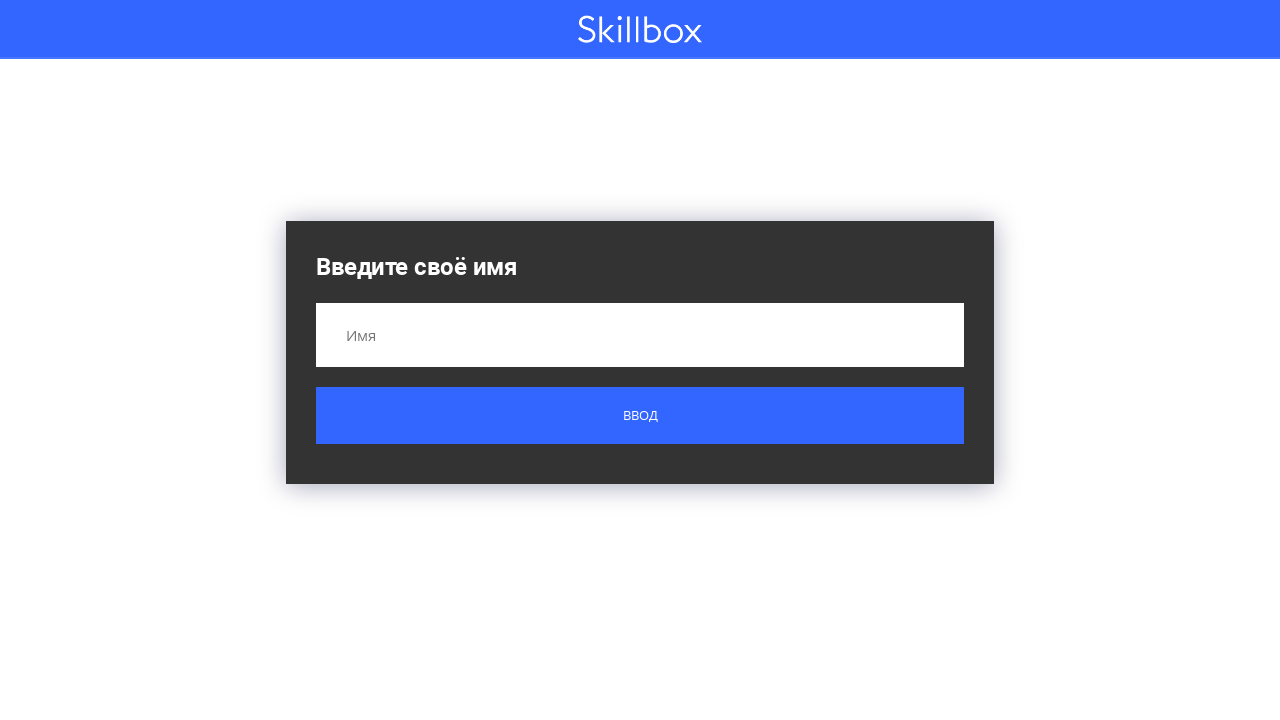

Filled name input field with 'Пётр' on input[name='name']
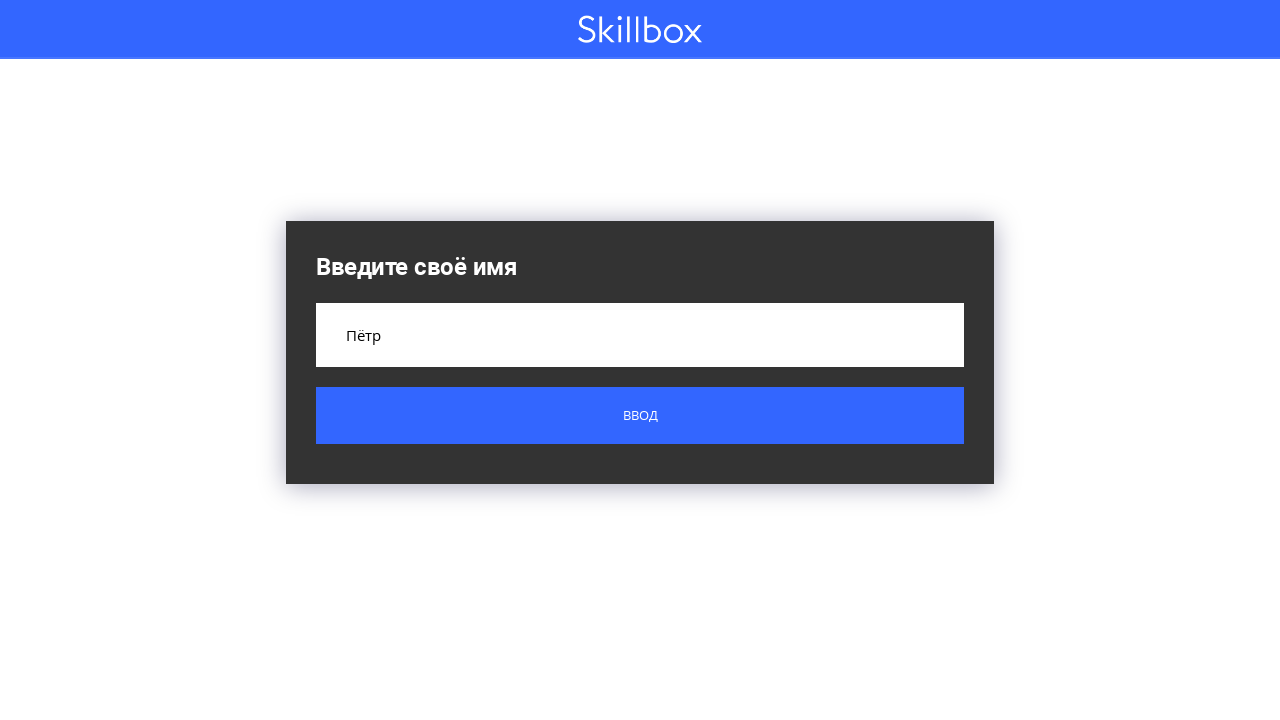

Clicked submit button at (640, 416) on .button
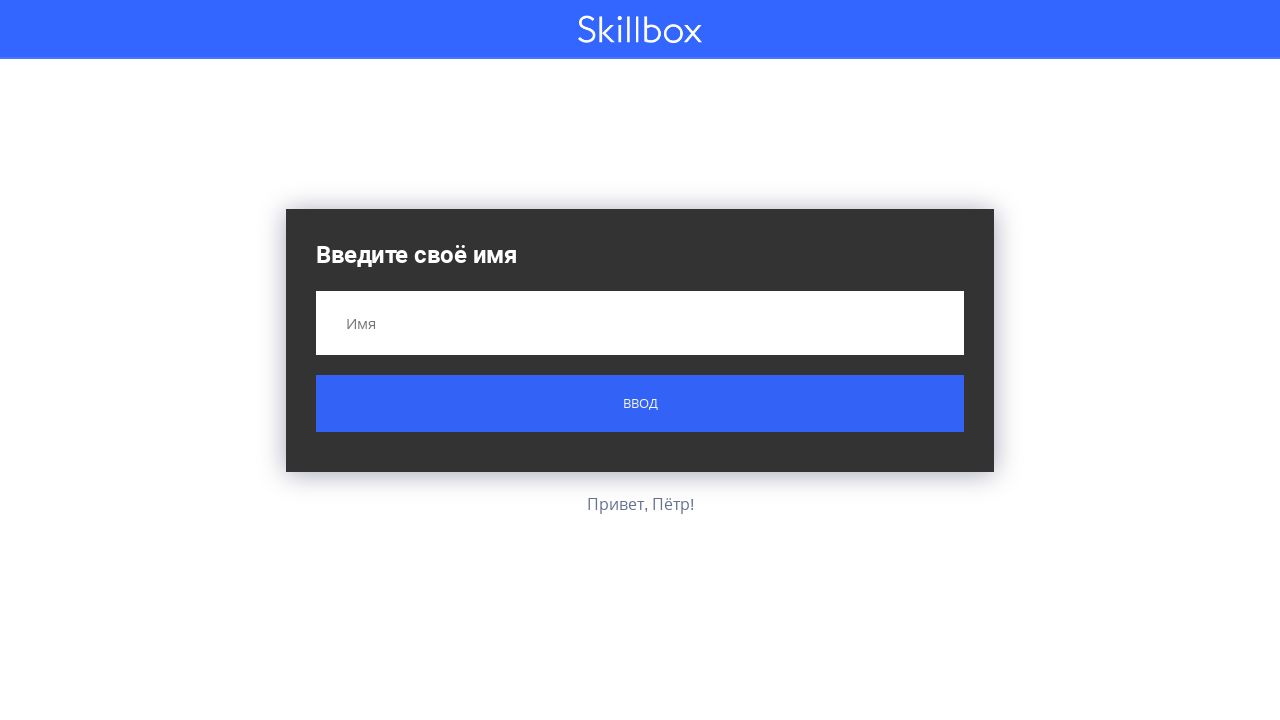

Result element loaded
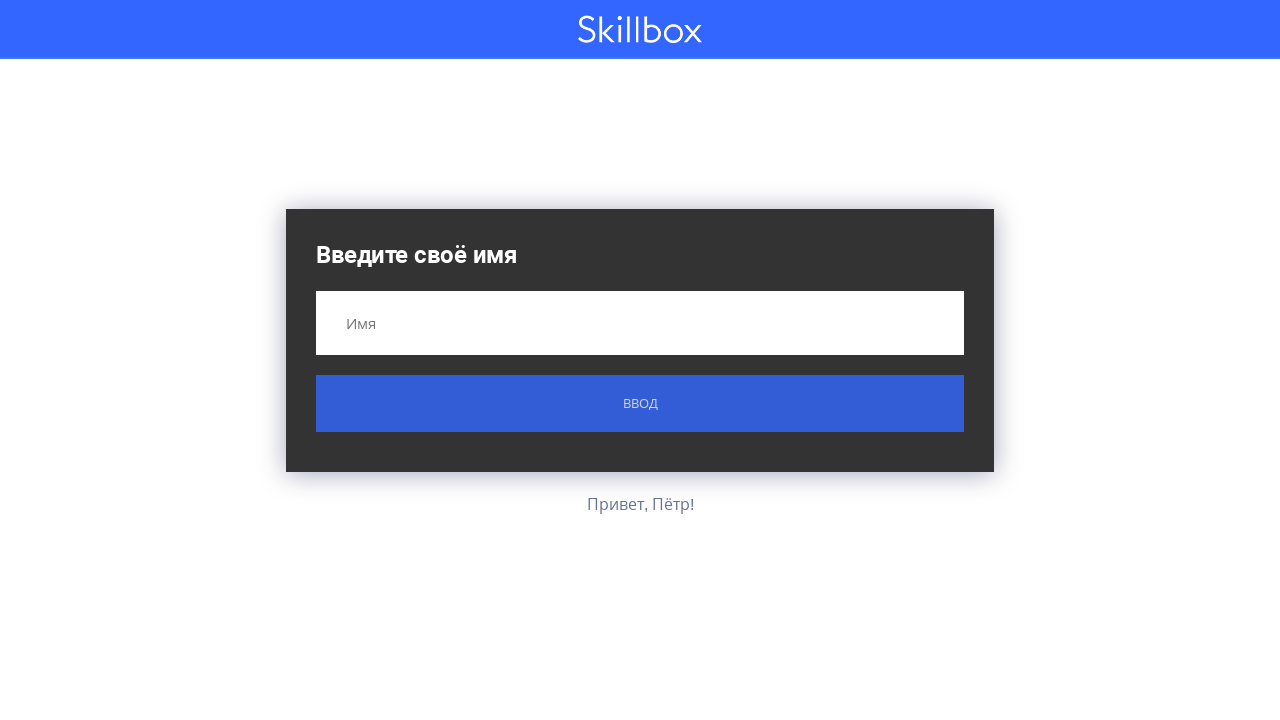

Retrieved result text content
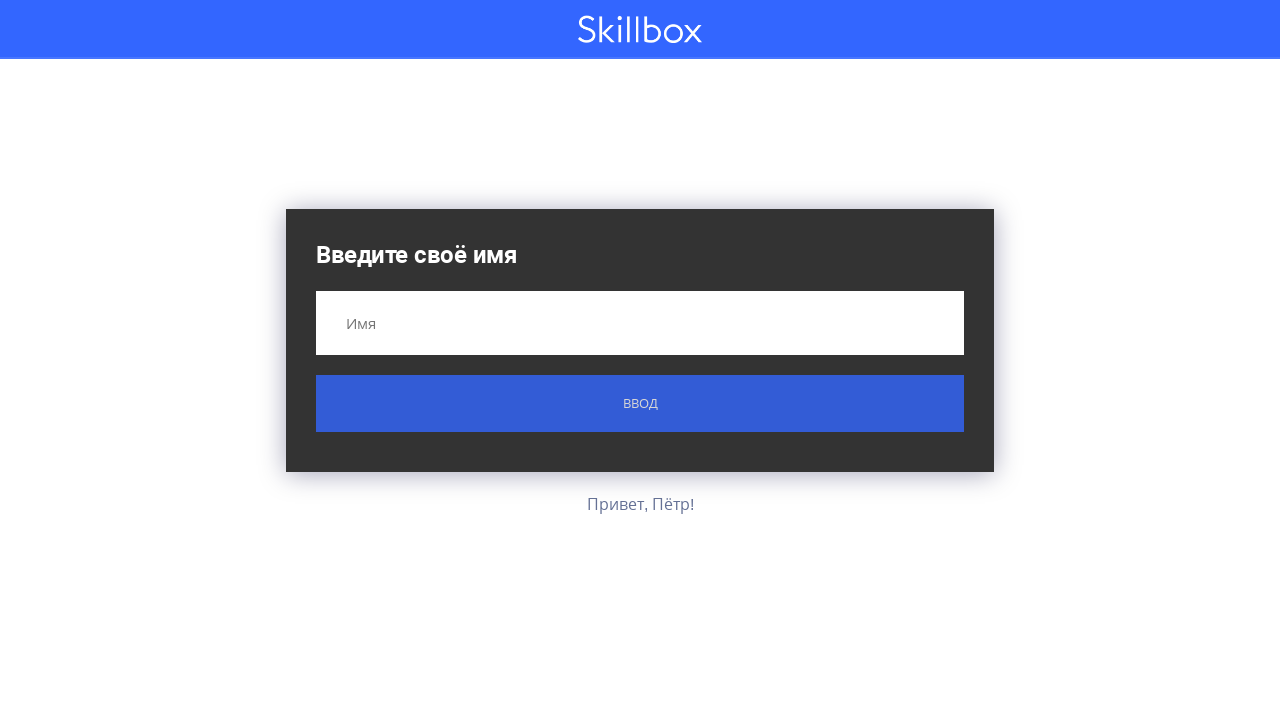

Verified greeting message displays 'Привет, Пётр!'
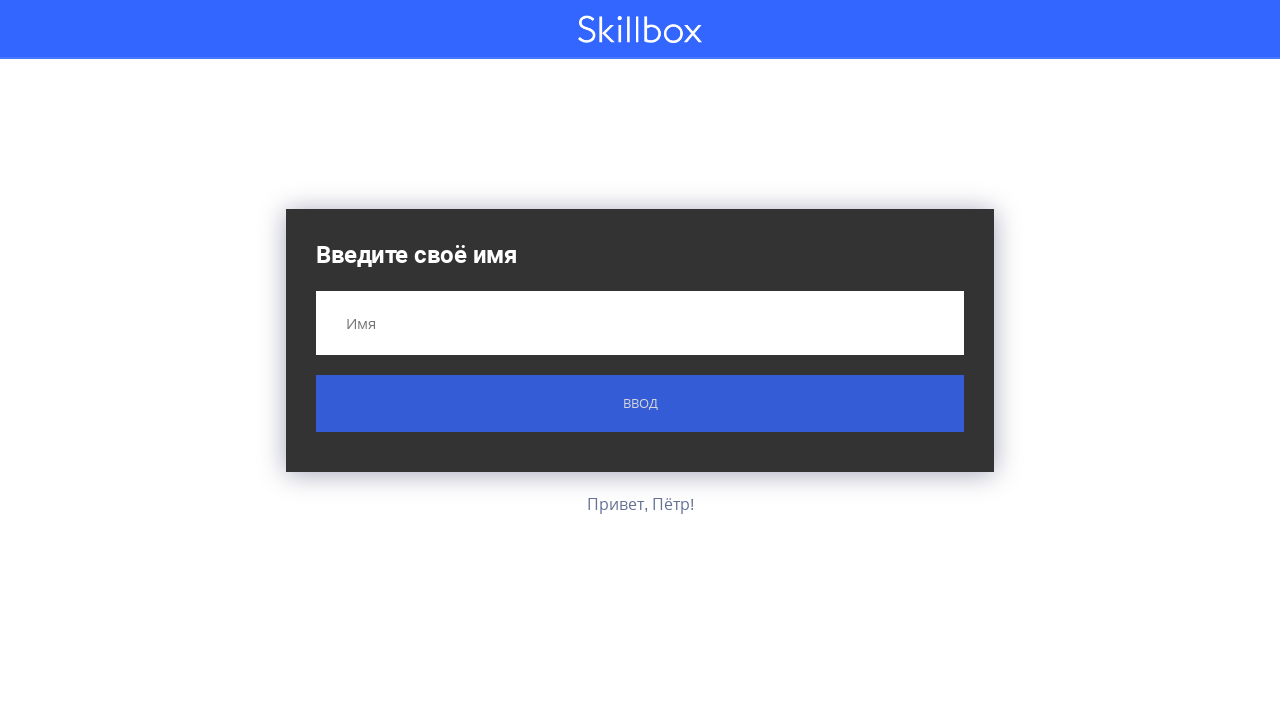

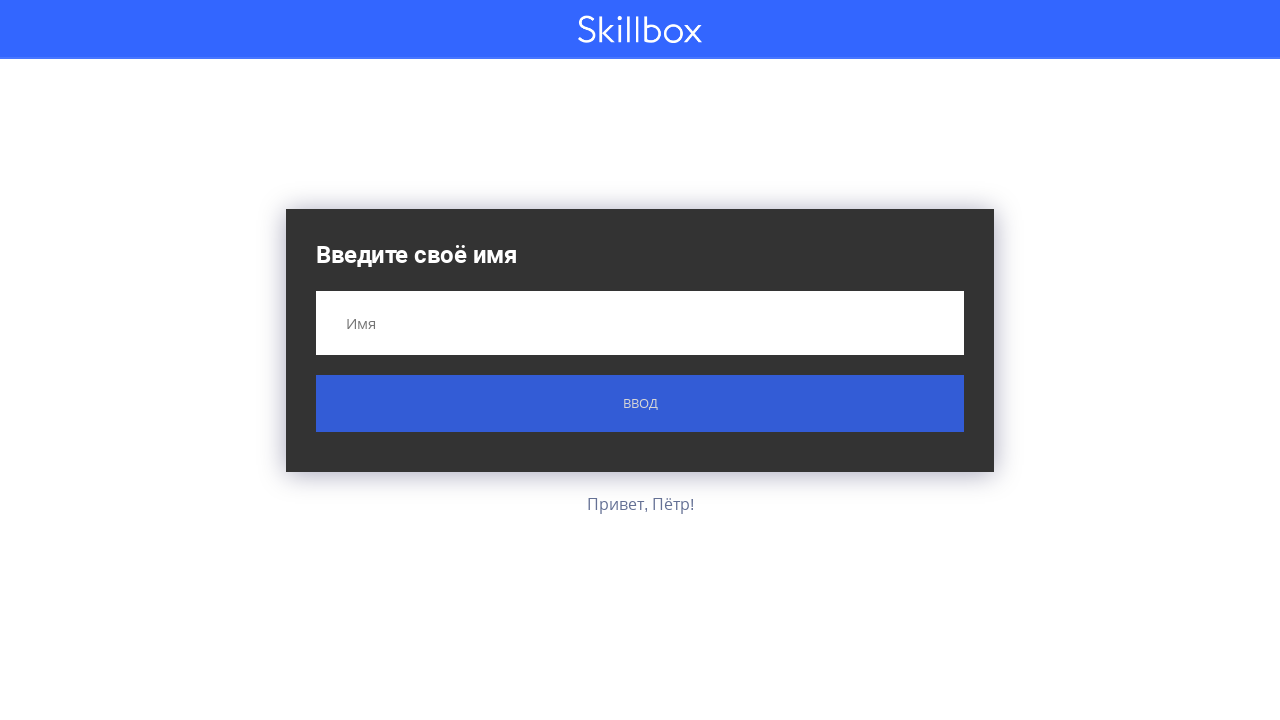